Tests browser window handling by clicking a link that opens a new window, then switching between the parent and child windows to verify the new window contains expected content.

Starting URL: https://the-internet.herokuapp.com/windows

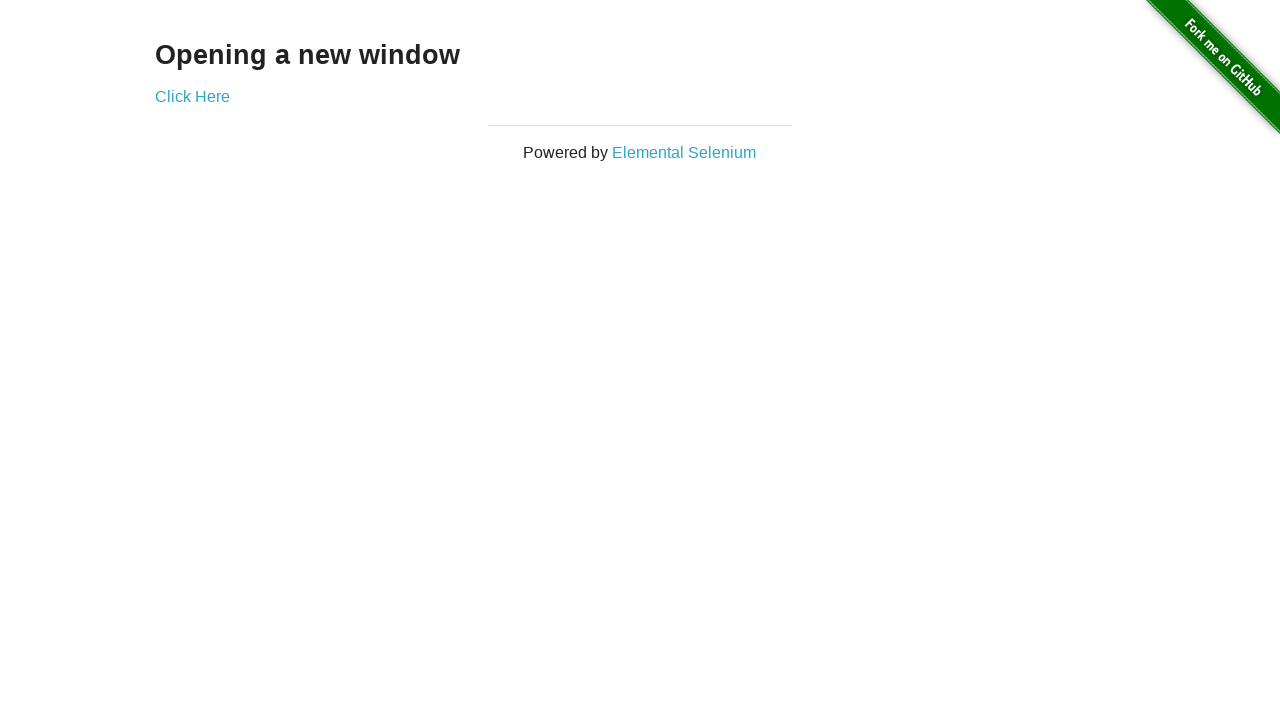

Stored original page reference
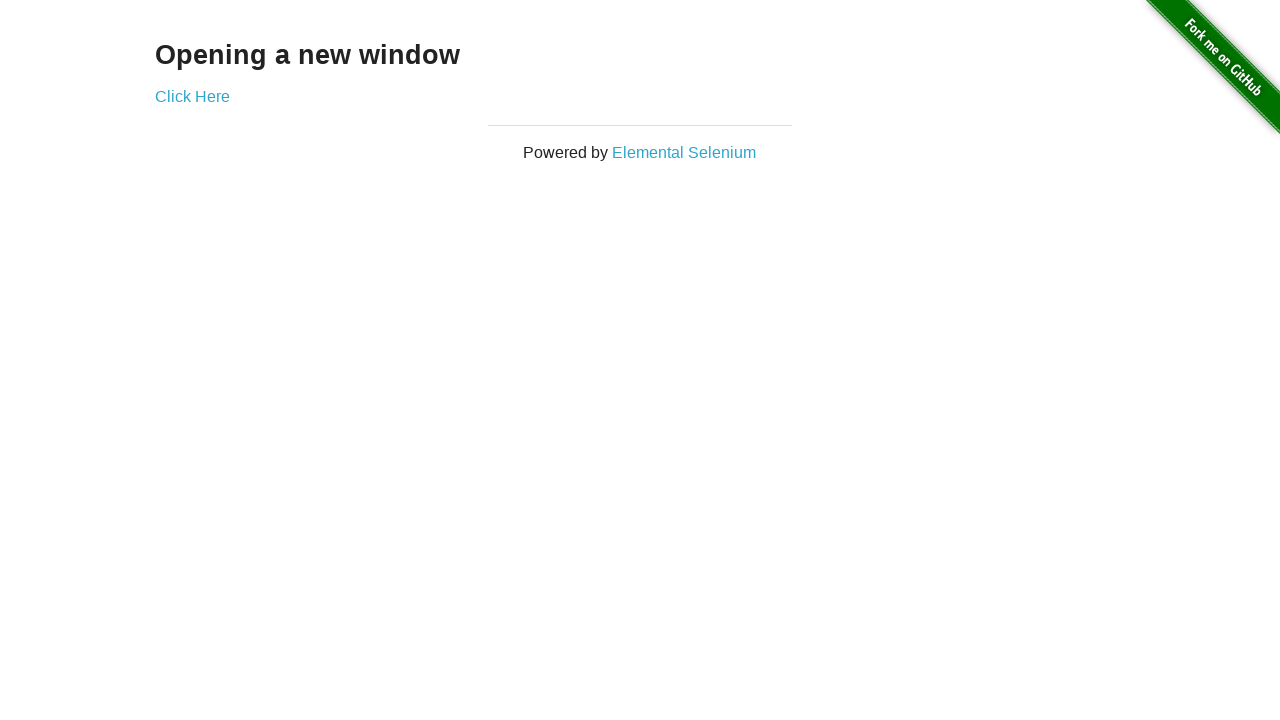

Clicked 'Click Here' link to open new window at (192, 96) on text=Click Here
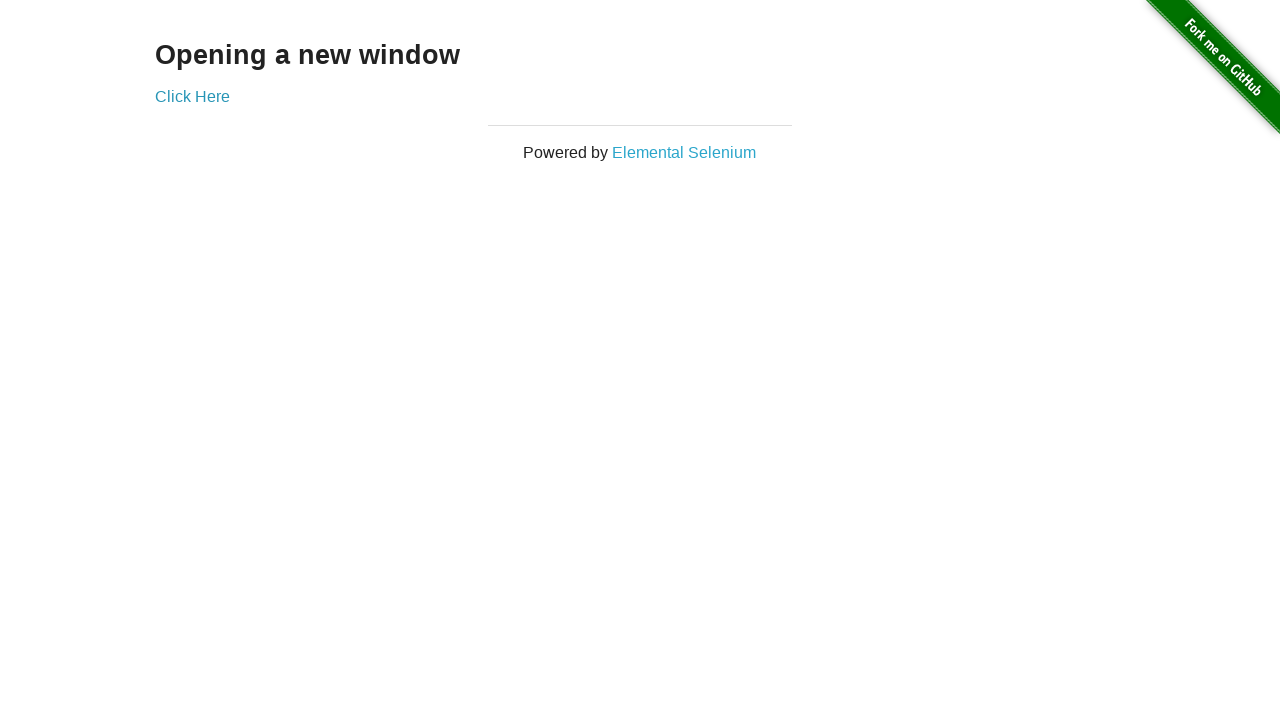

Captured new window/page reference
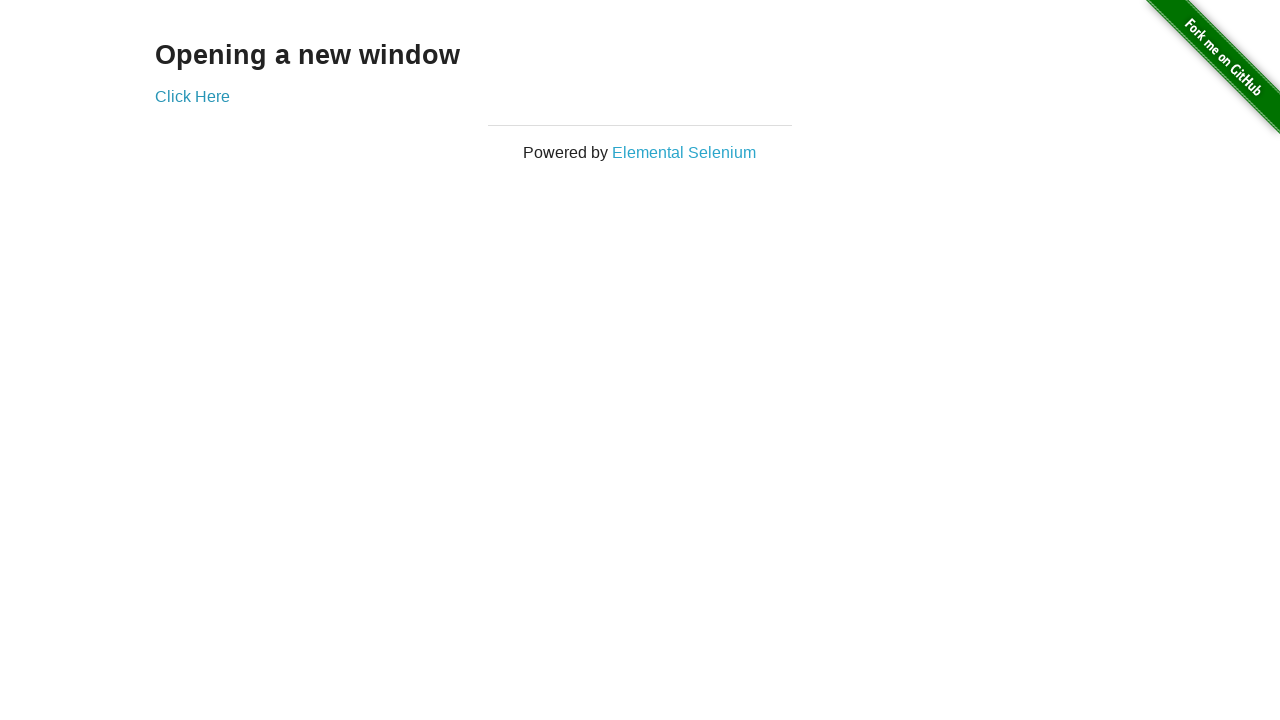

New window finished loading
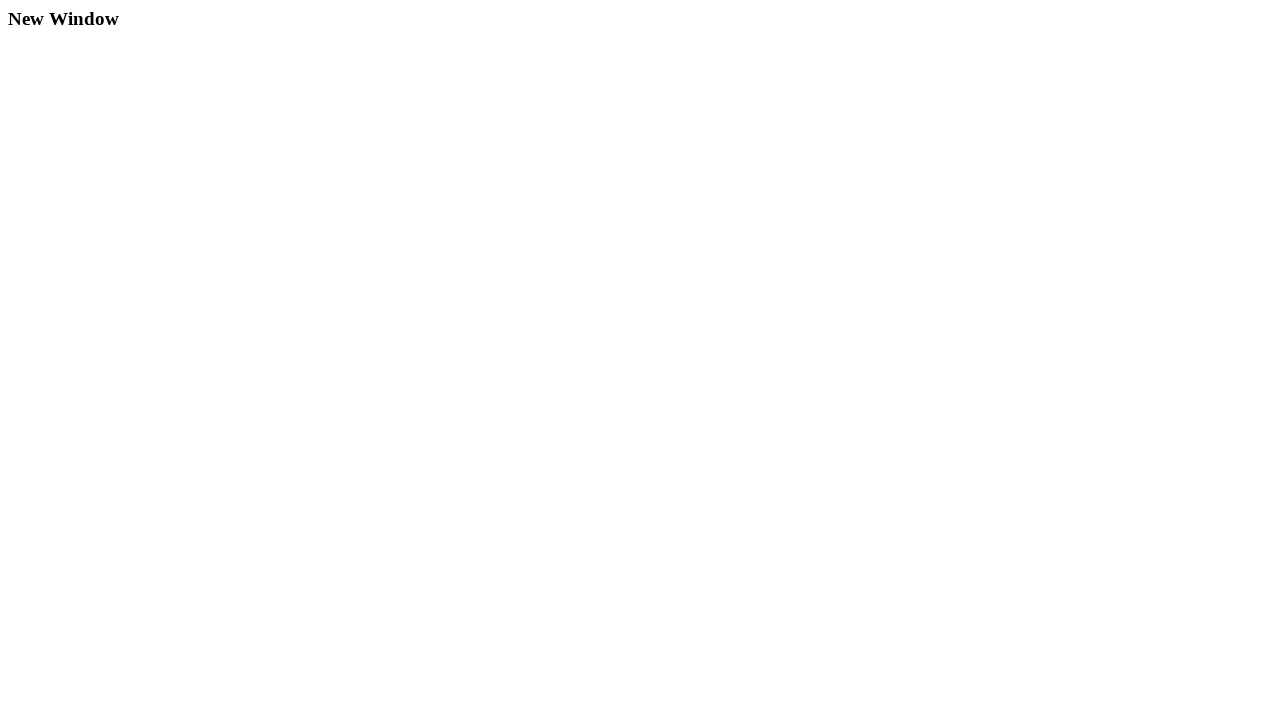

Verified new window contains 'New Window' text
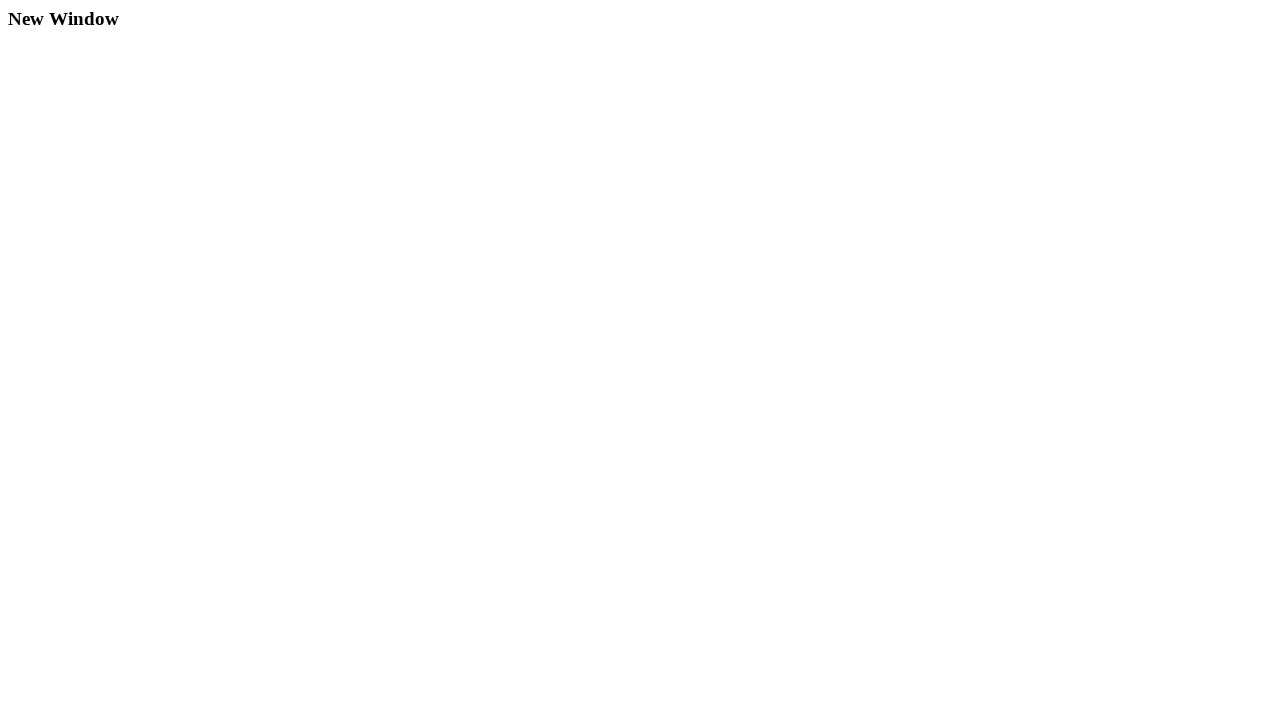

Switched back to original page
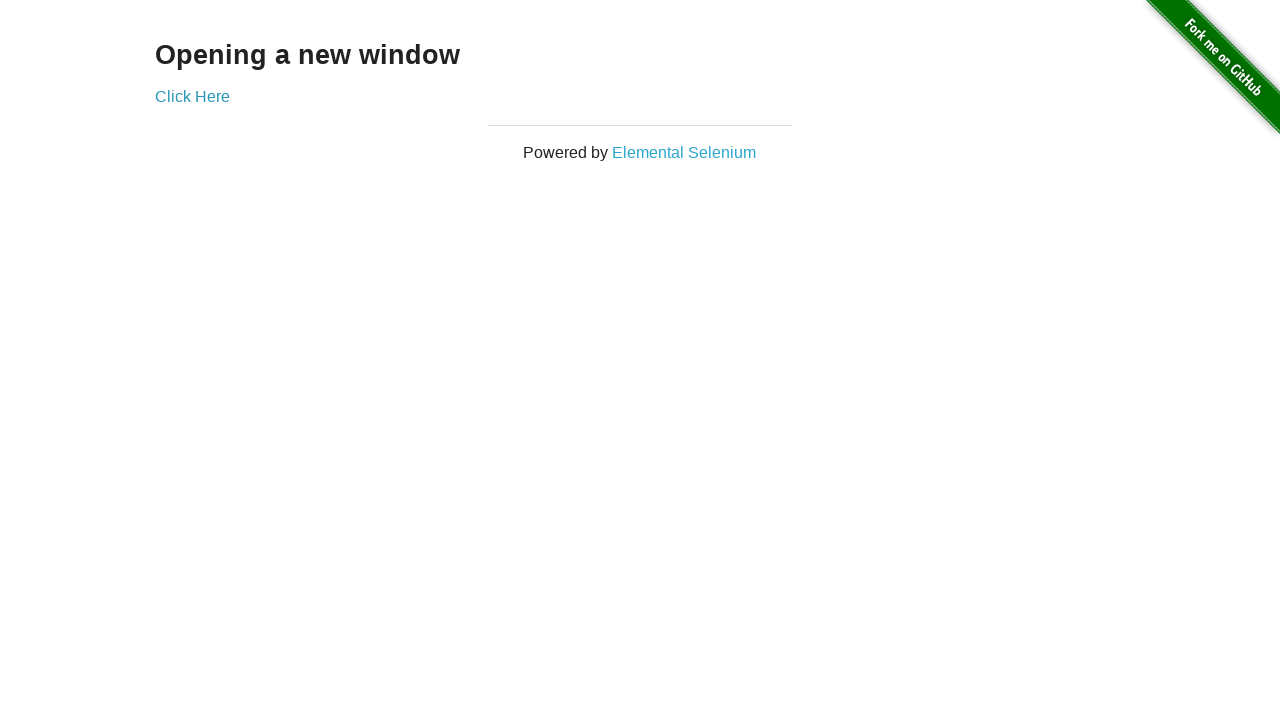

Closed the new window
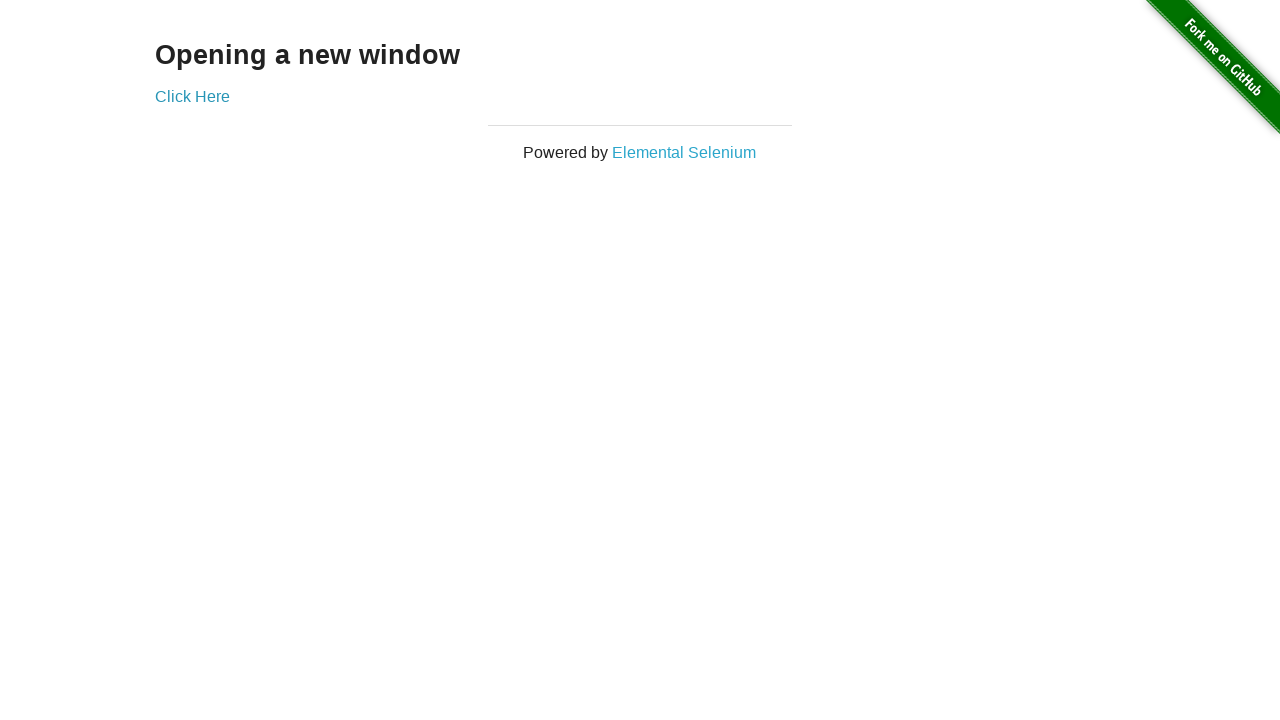

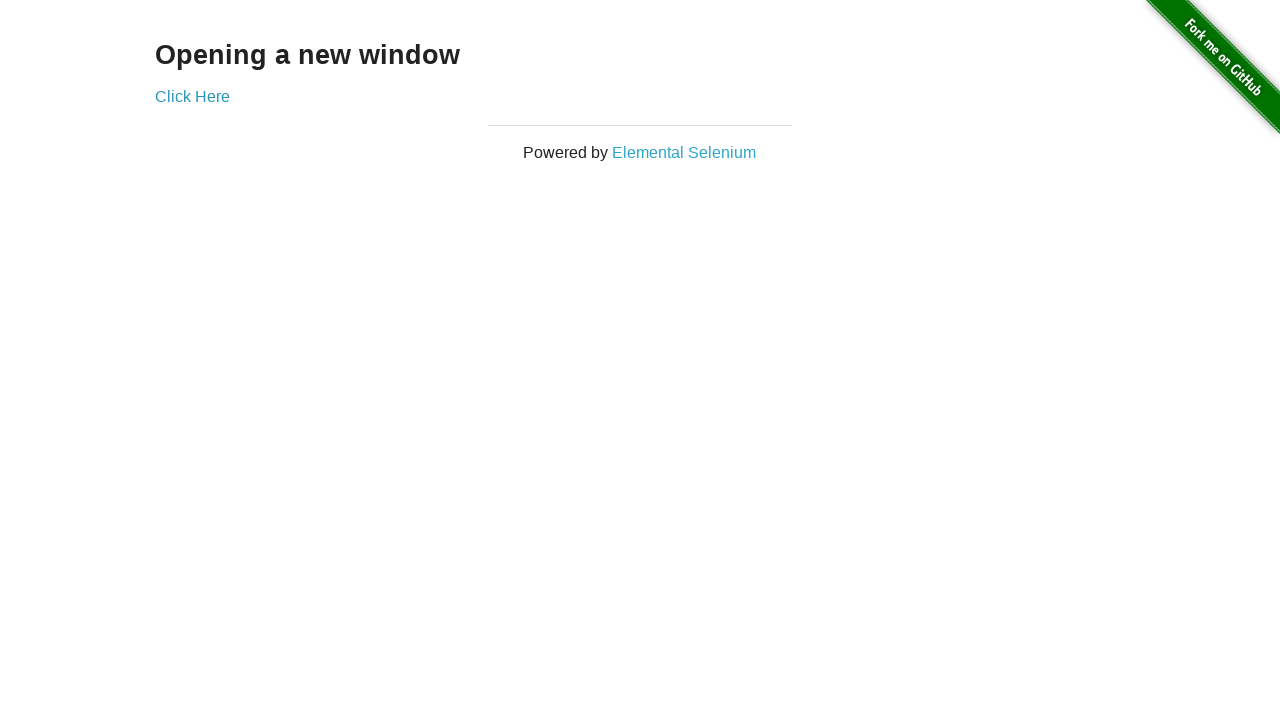